Tests disappearing elements page by refreshing until 5 menu elements appear

Starting URL: https://the-internet.herokuapp.com/disappearing_elements

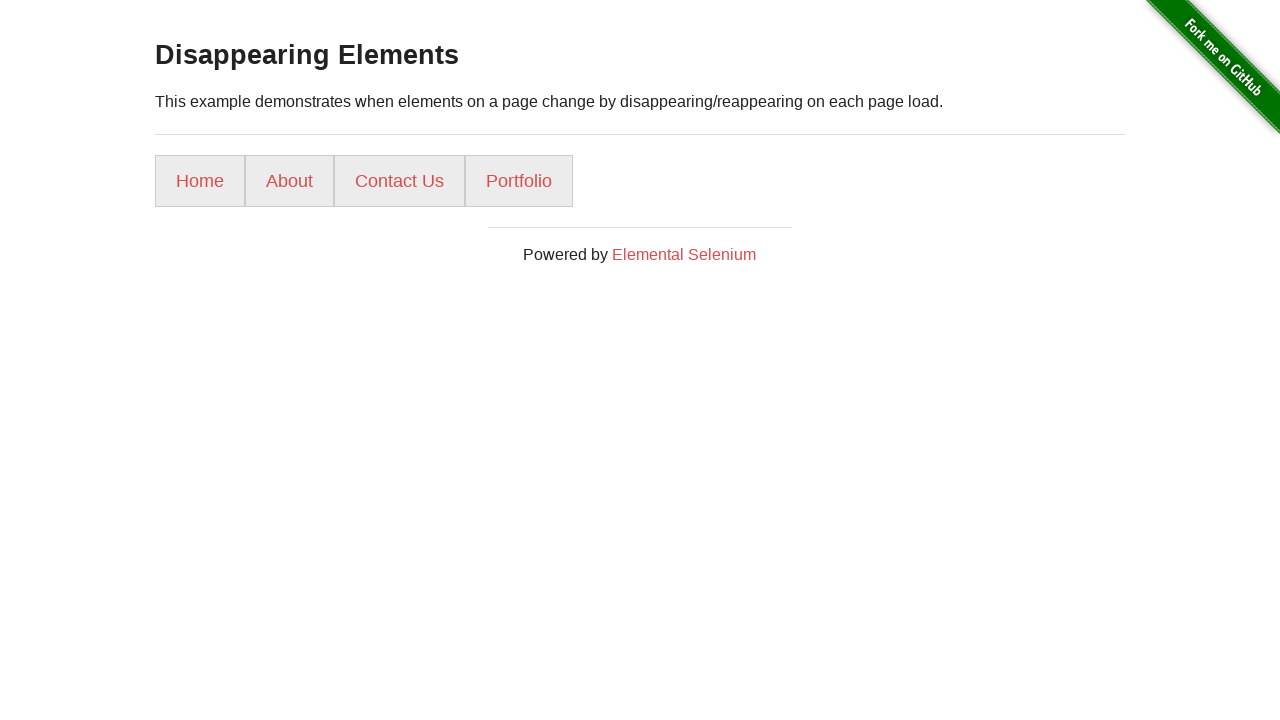

Navigated to disappearing elements page
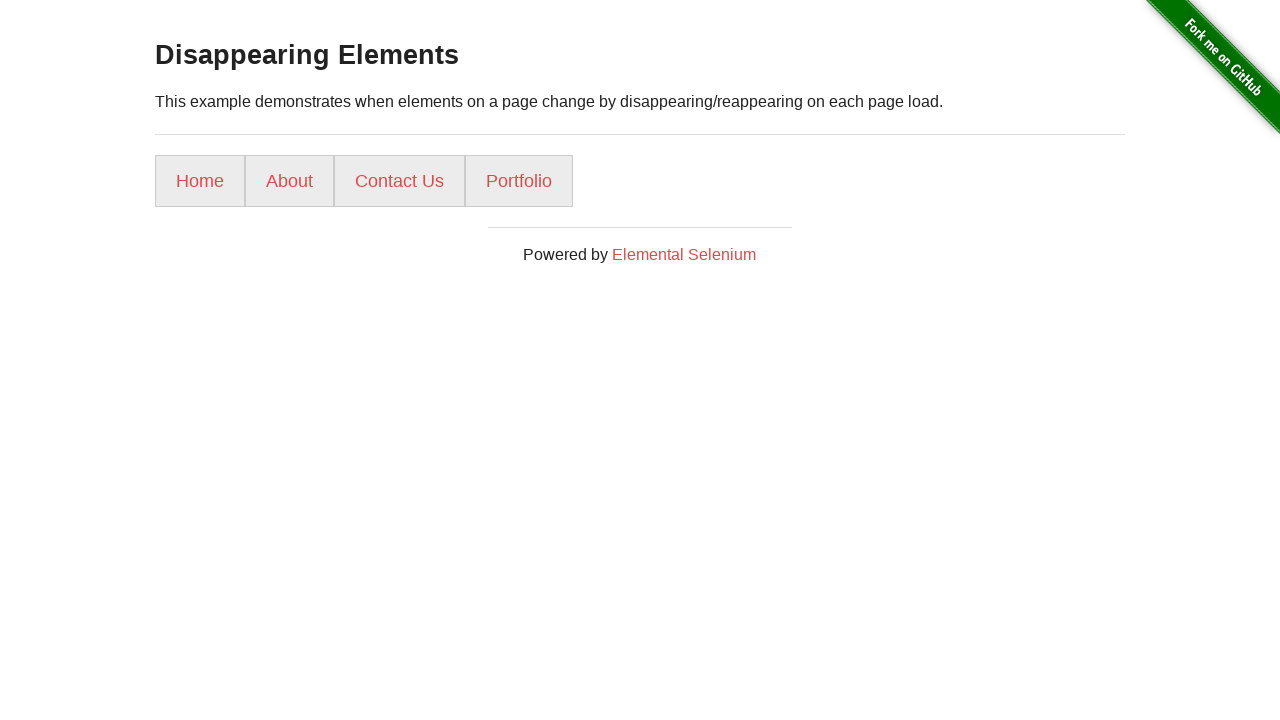

Located menu elements
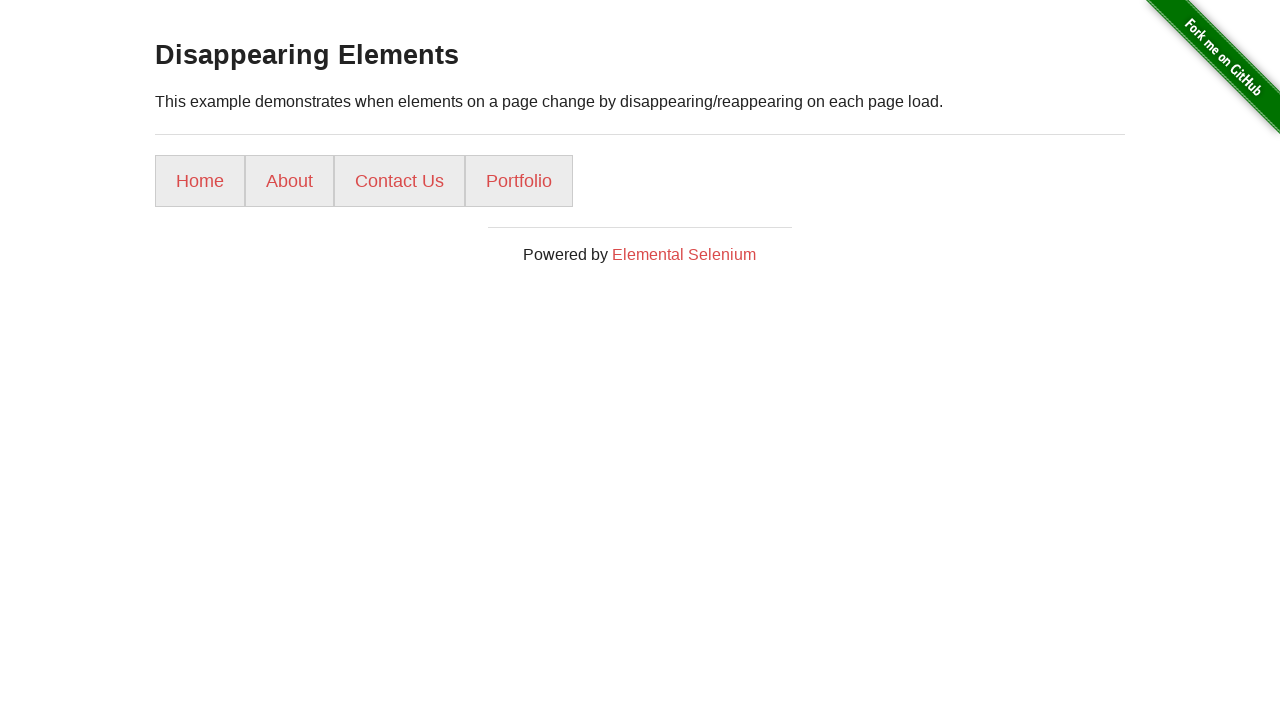

Reloaded page to refresh menu elements
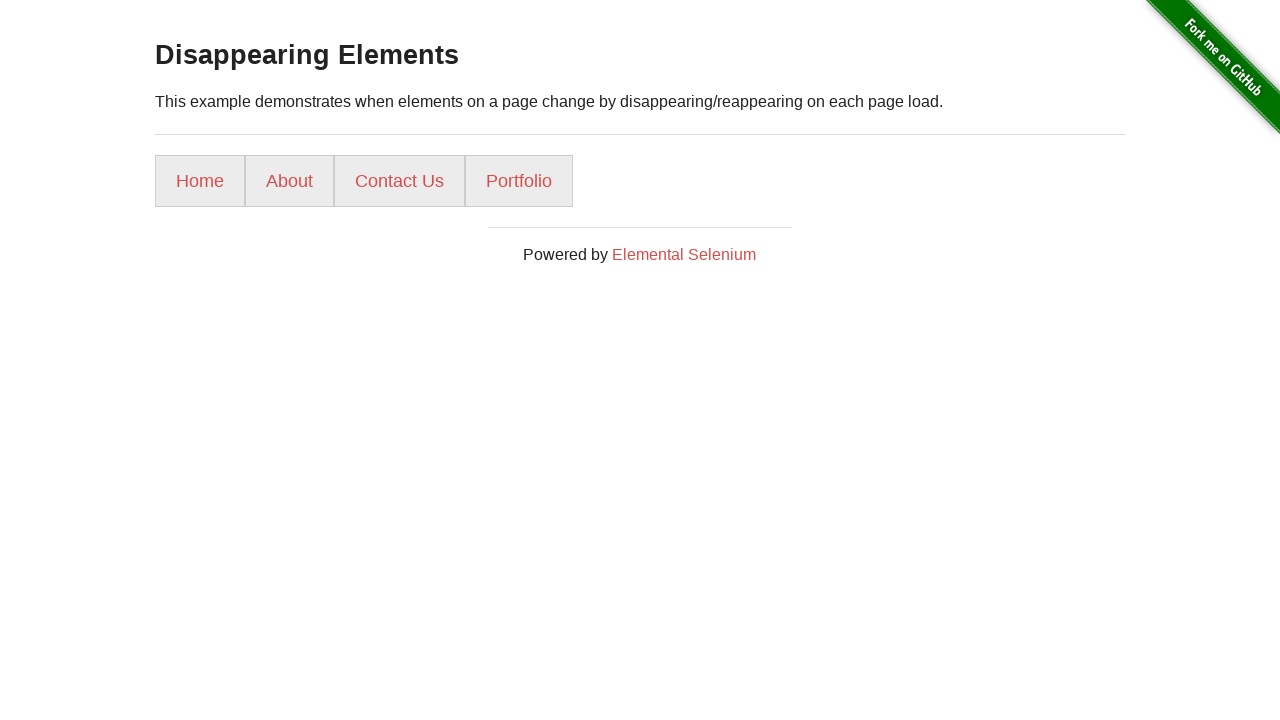

Located menu elements
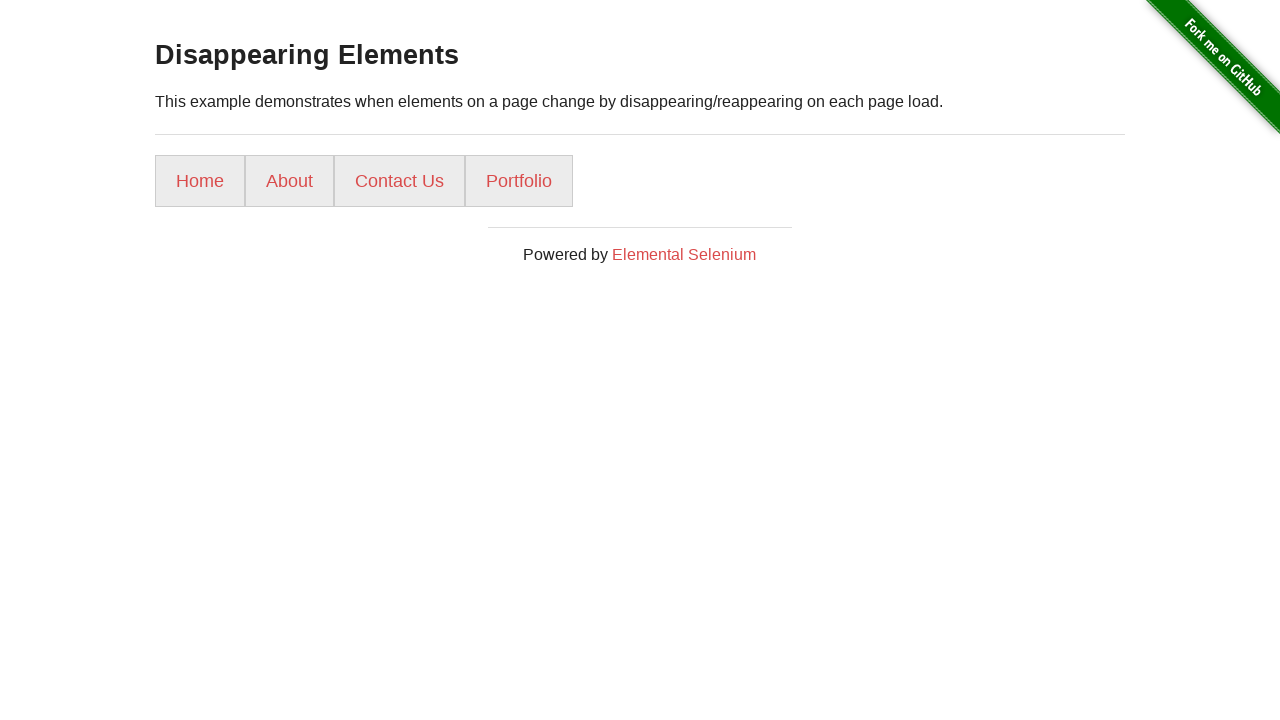

Reloaded page to refresh menu elements
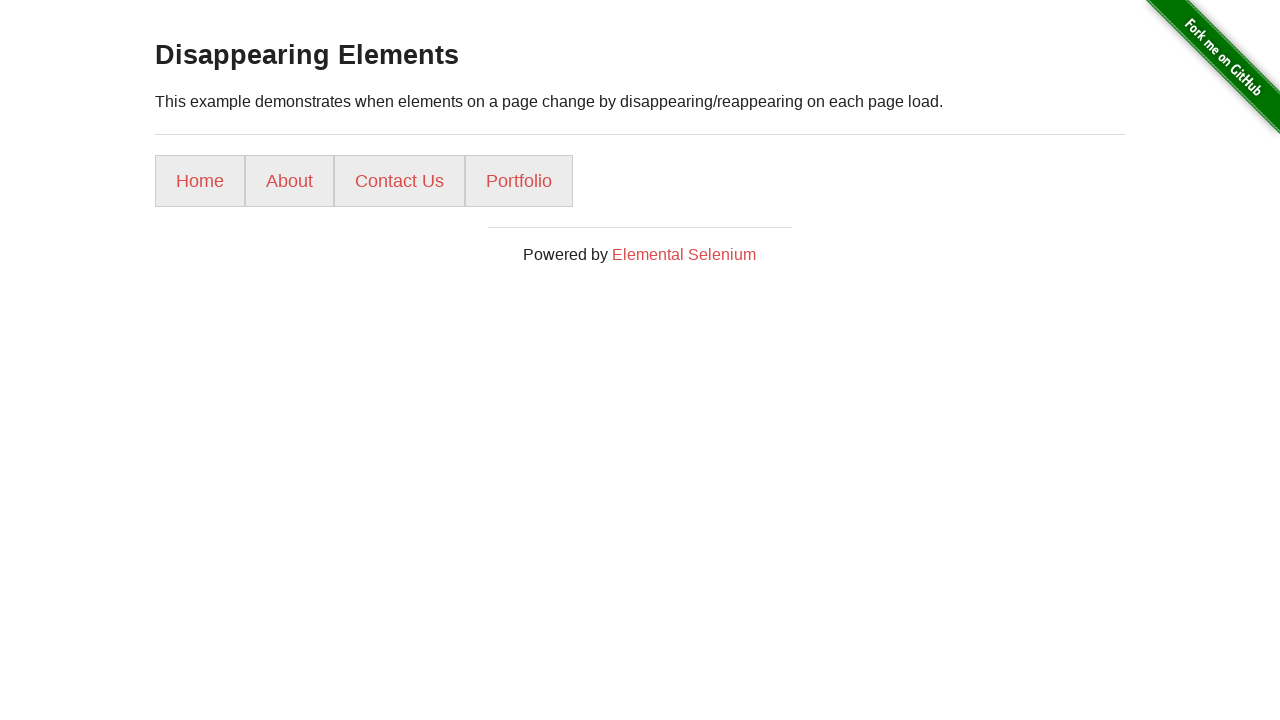

Located menu elements
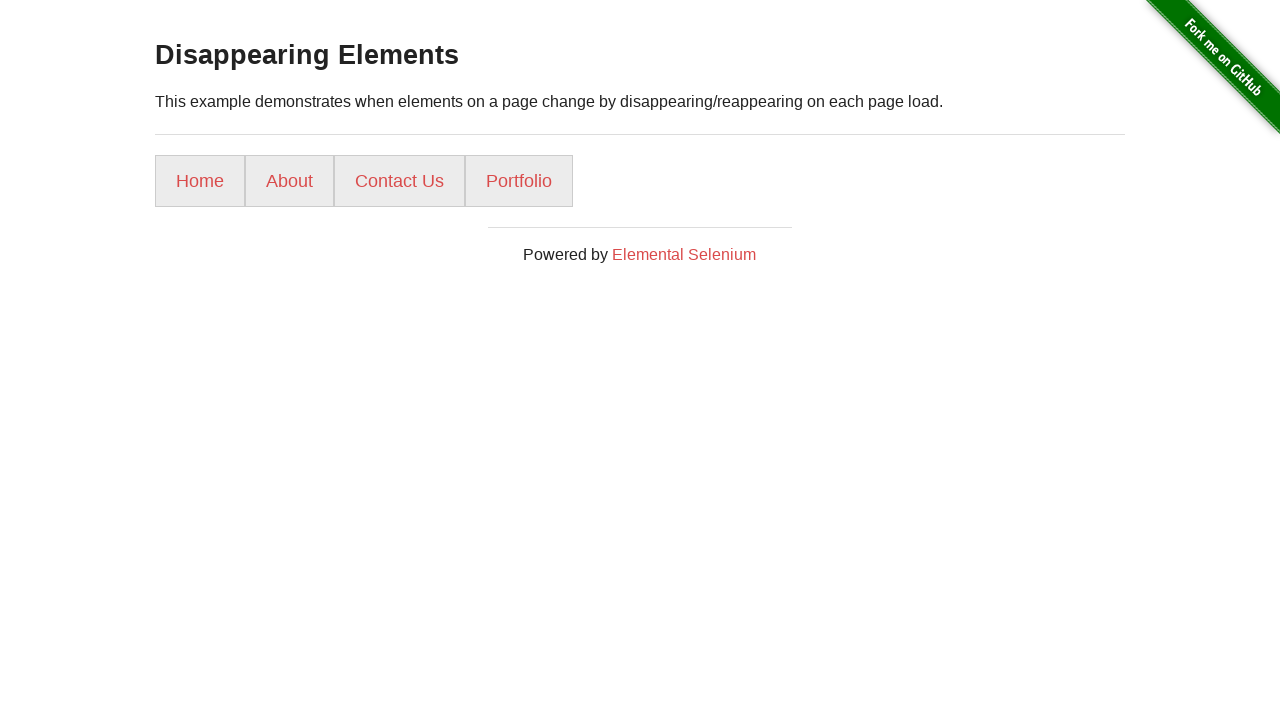

Reloaded page to refresh menu elements
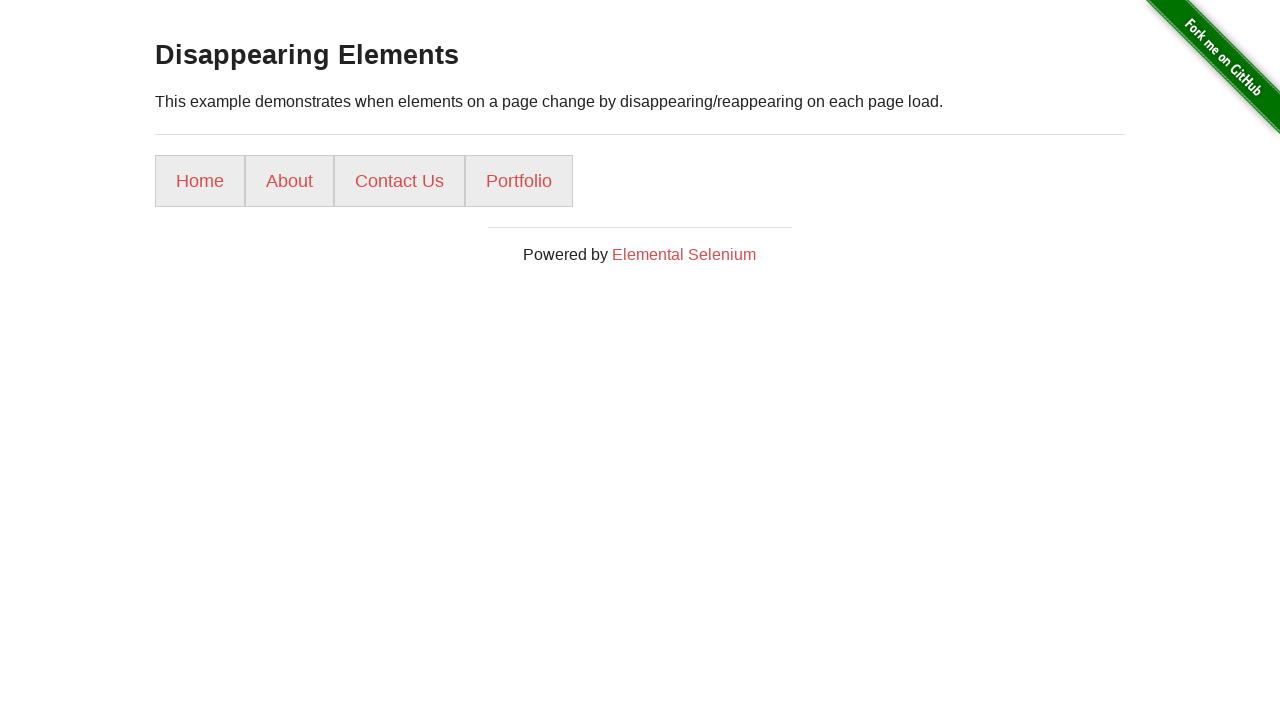

Located menu elements
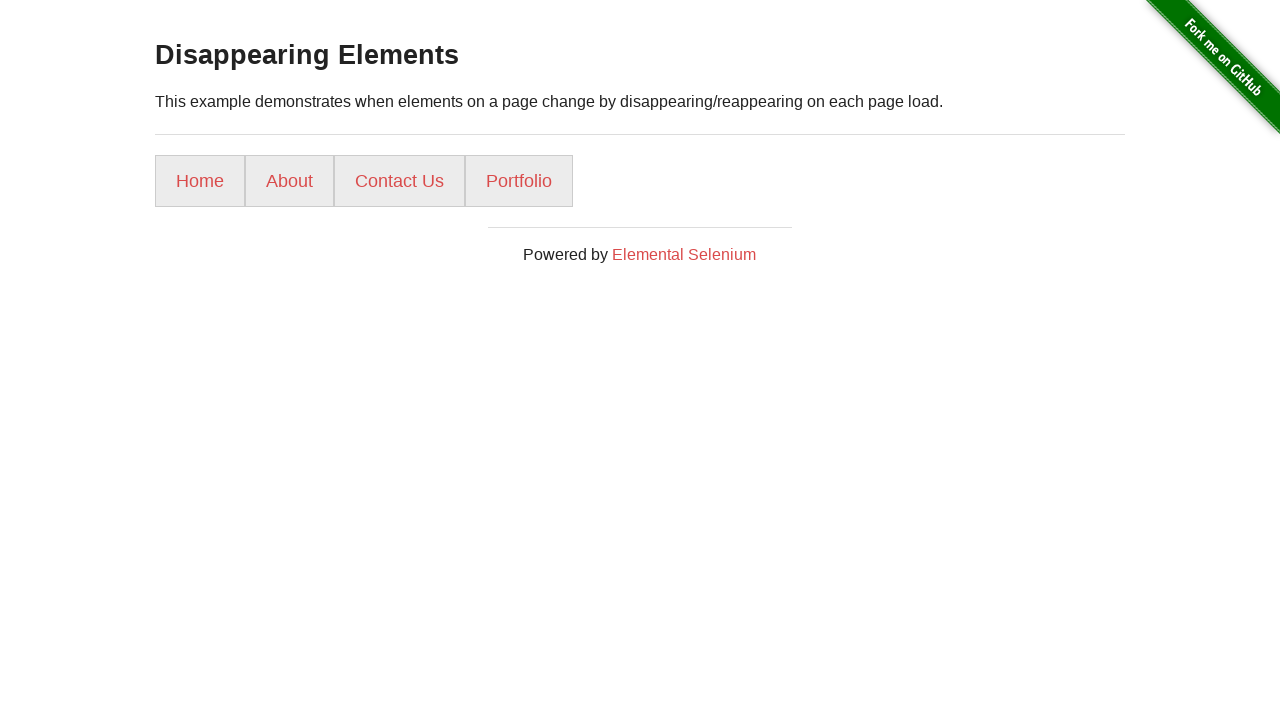

Reloaded page to refresh menu elements
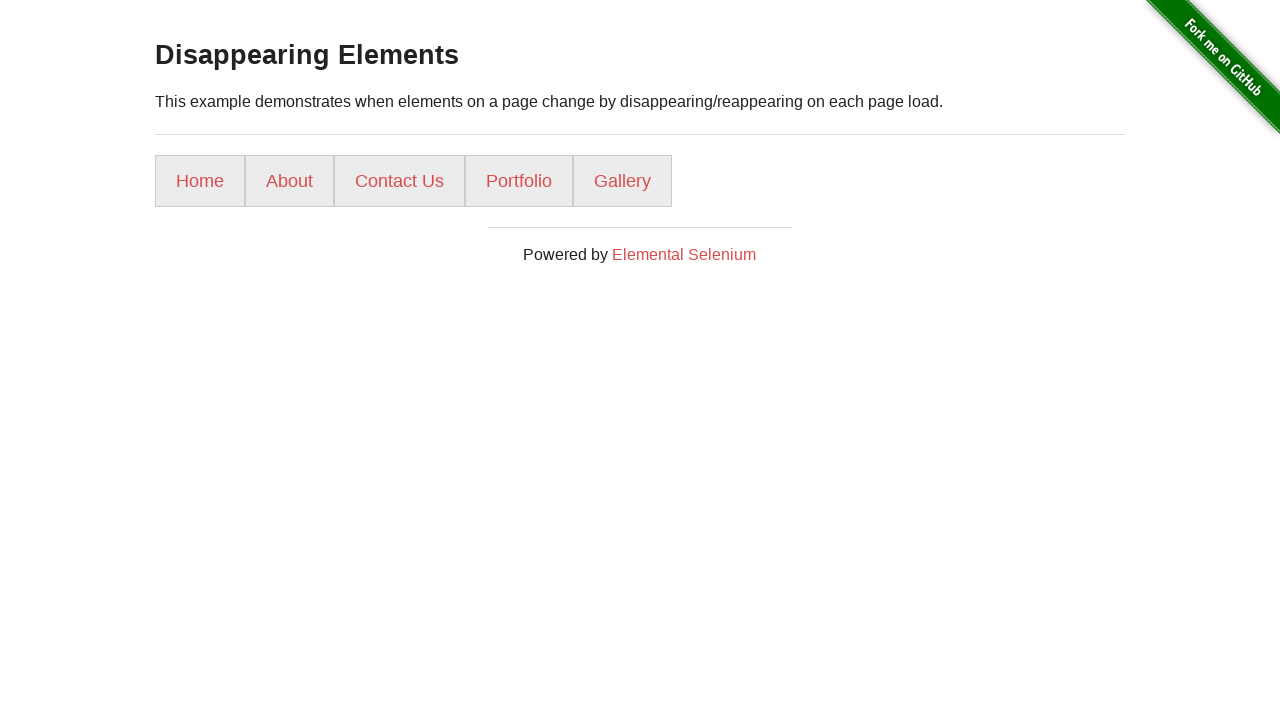

Located menu elements
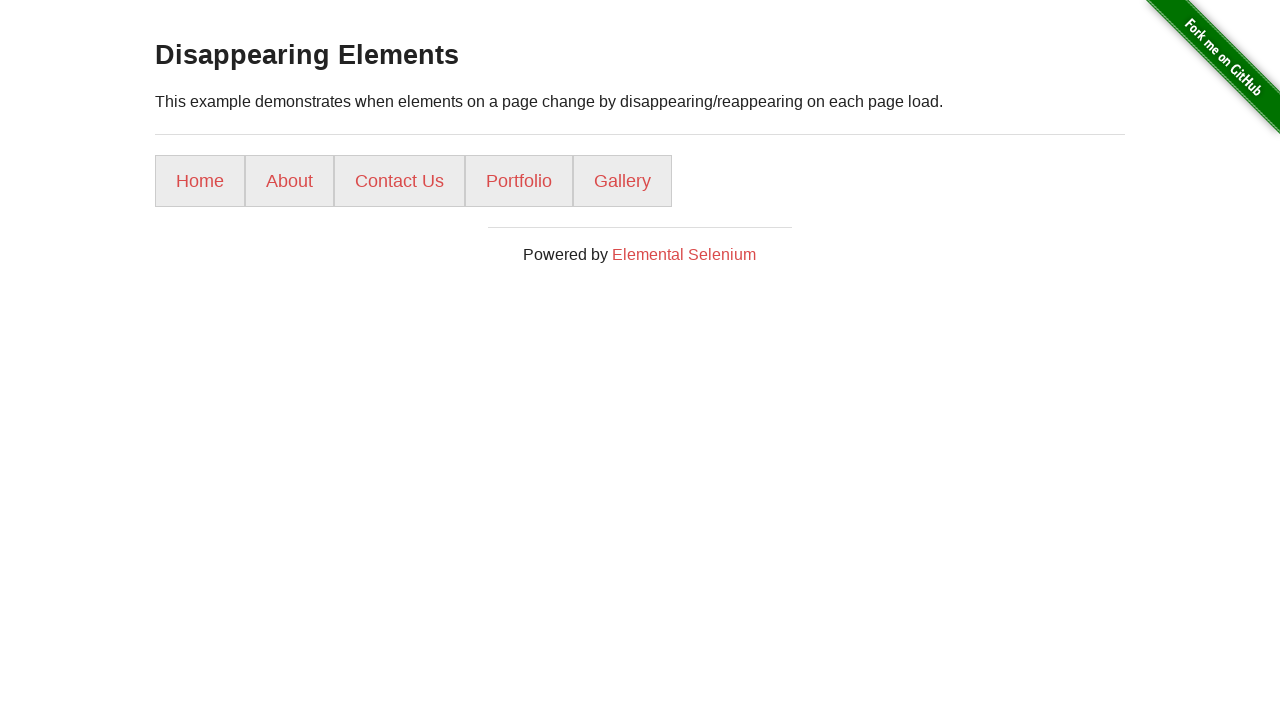

Found all 5 menu elements
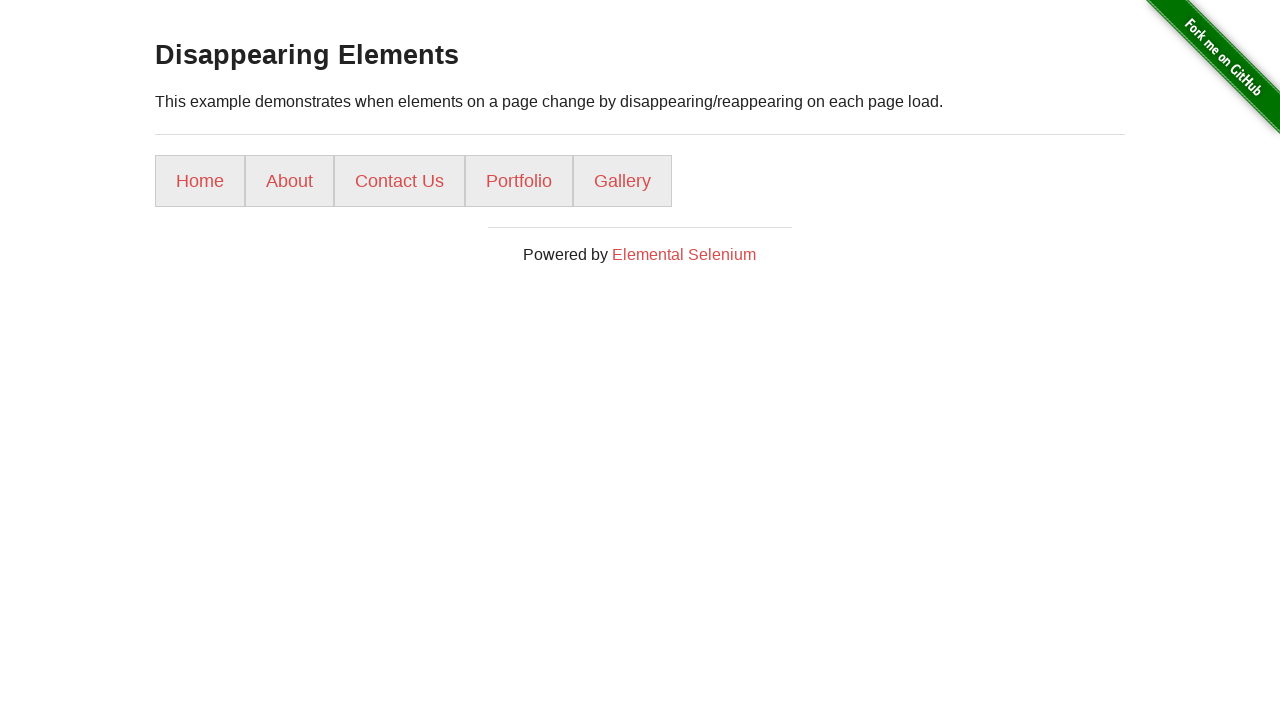

Asserted that 5 menu elements are present
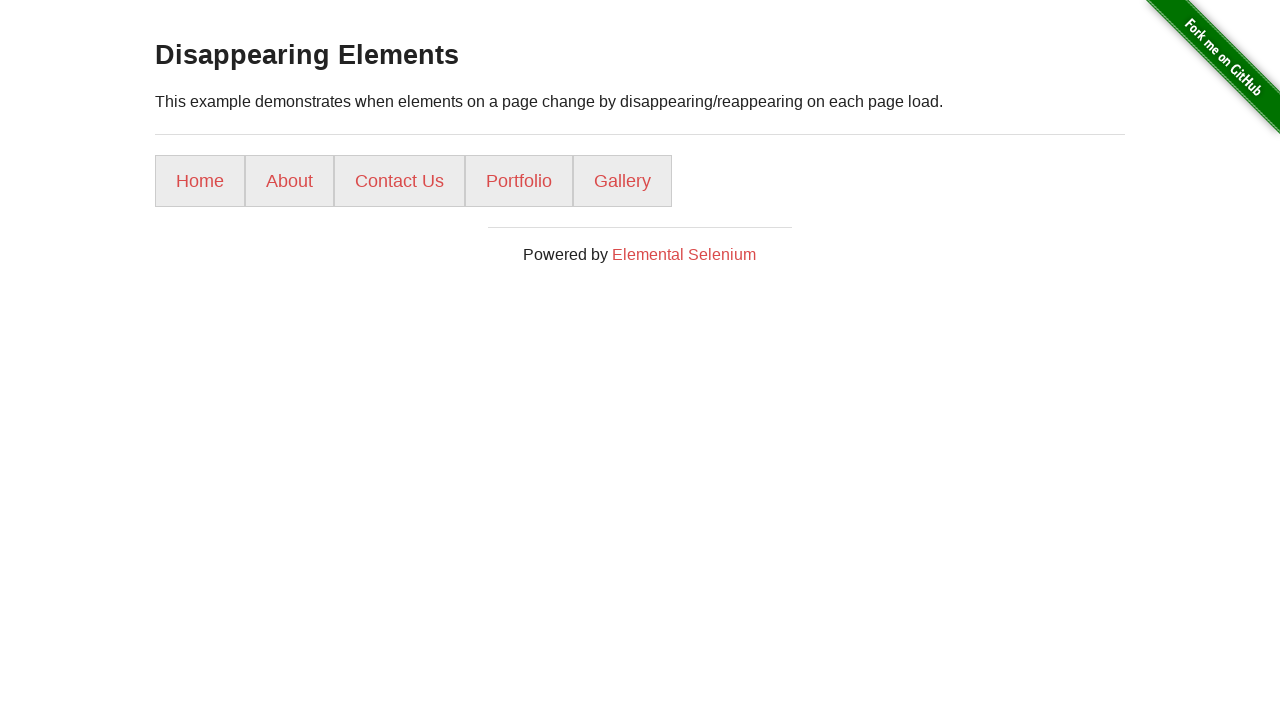

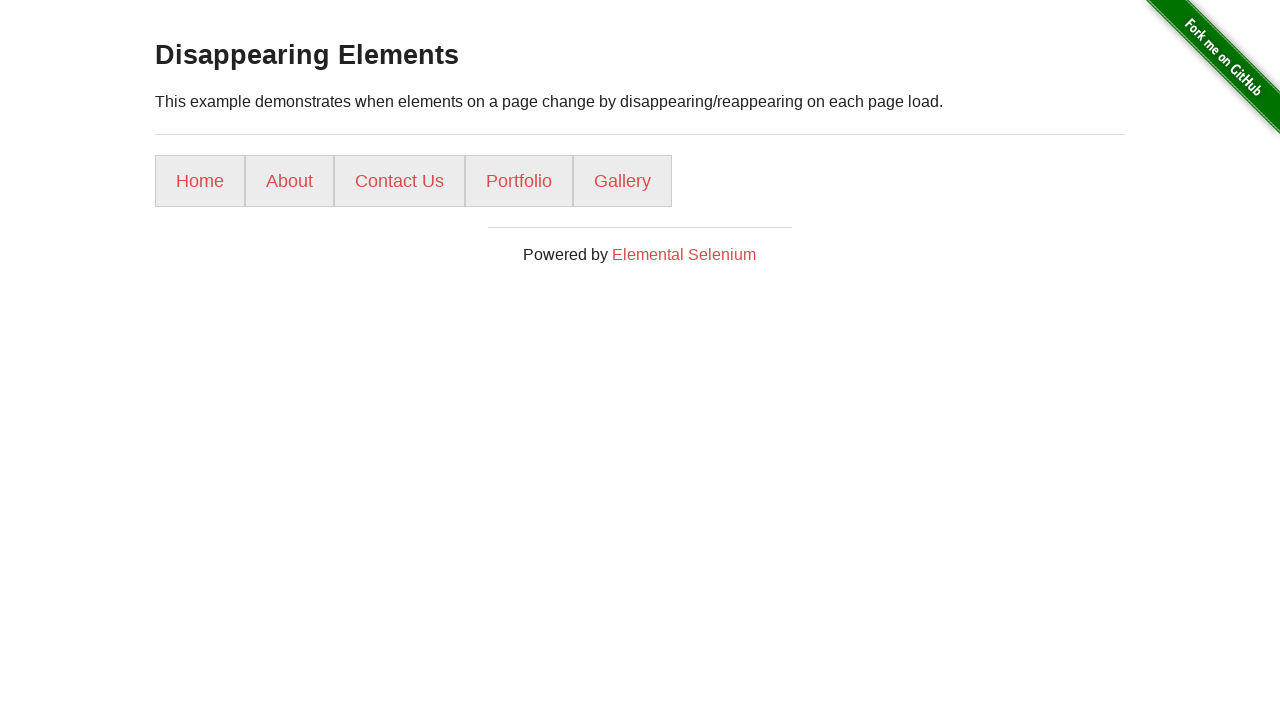